Tests that browser back button works correctly with filter navigation

Starting URL: https://demo.playwright.dev/todomvc

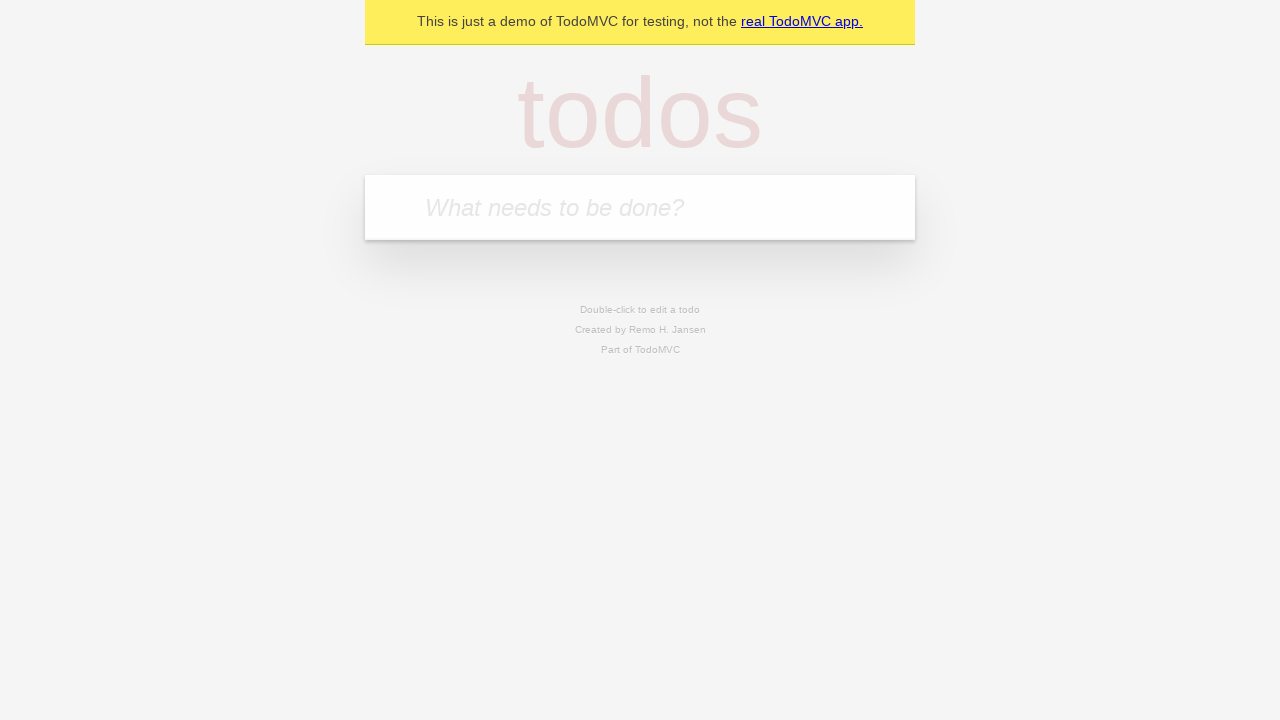

Filled first todo input with 'buy some cheese' on internal:attr=[placeholder="What needs to be done?"i]
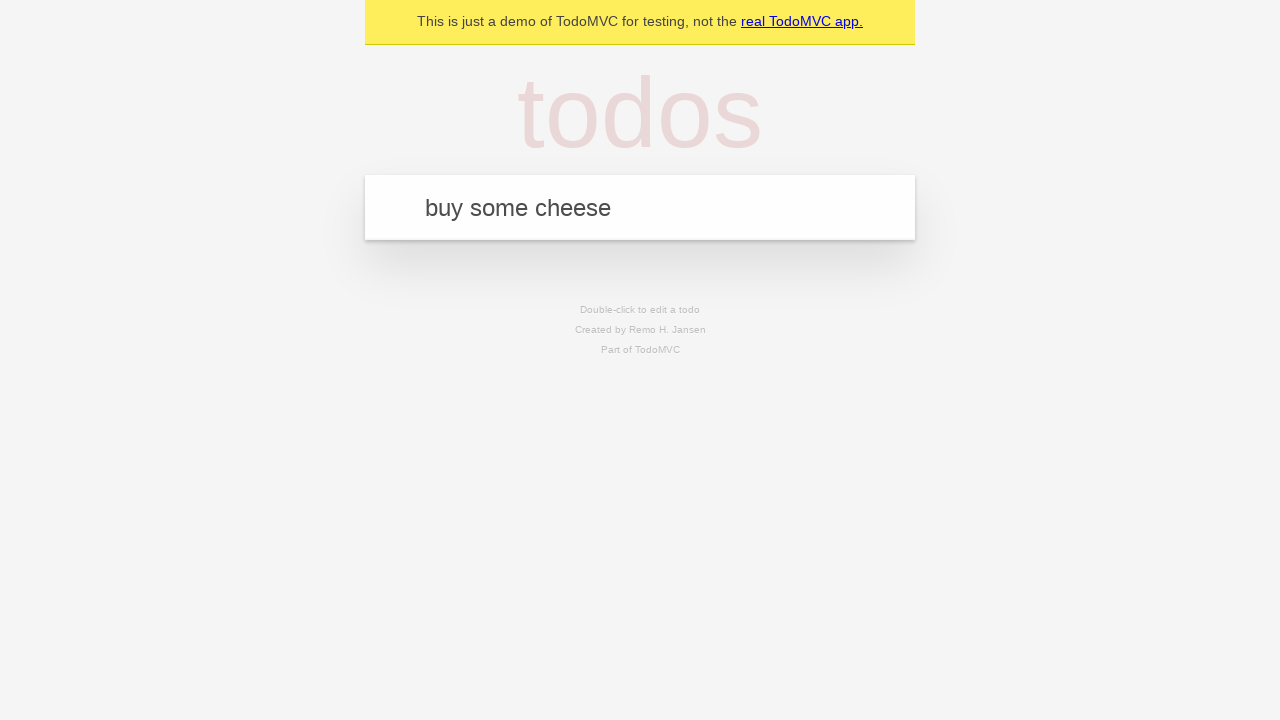

Pressed Enter to create first todo on internal:attr=[placeholder="What needs to be done?"i]
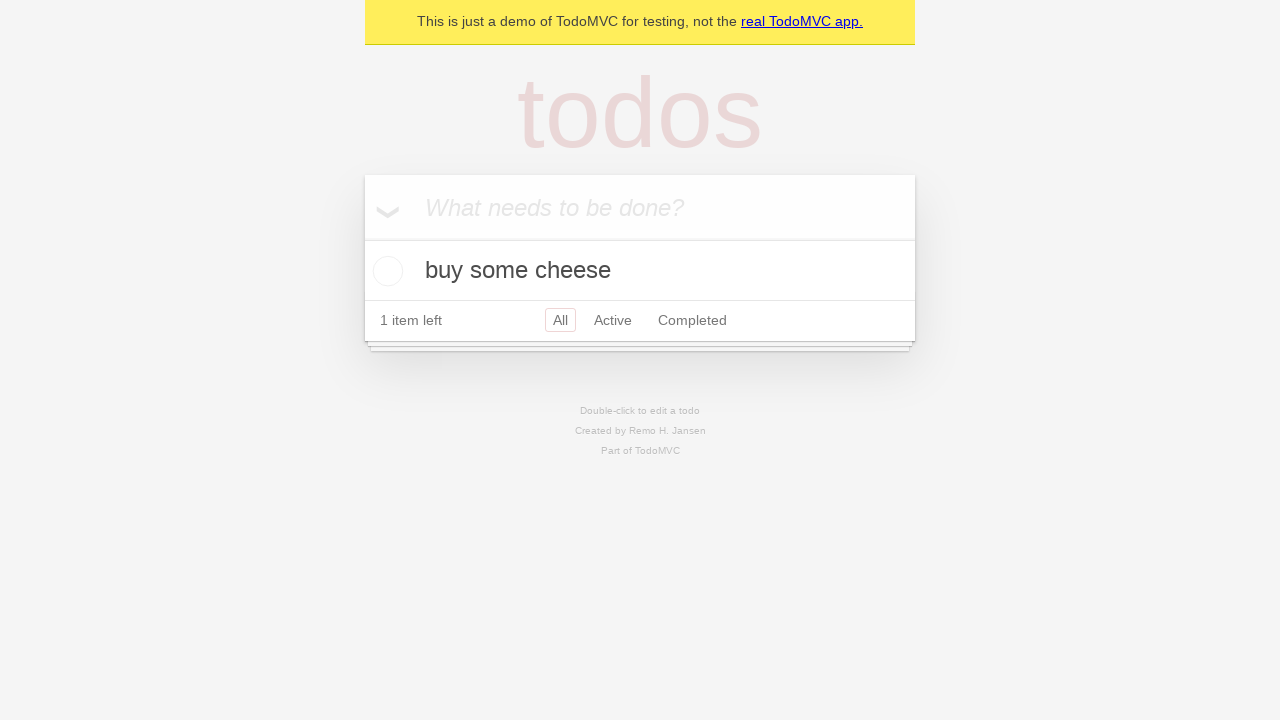

Filled second todo input with 'feed the cat' on internal:attr=[placeholder="What needs to be done?"i]
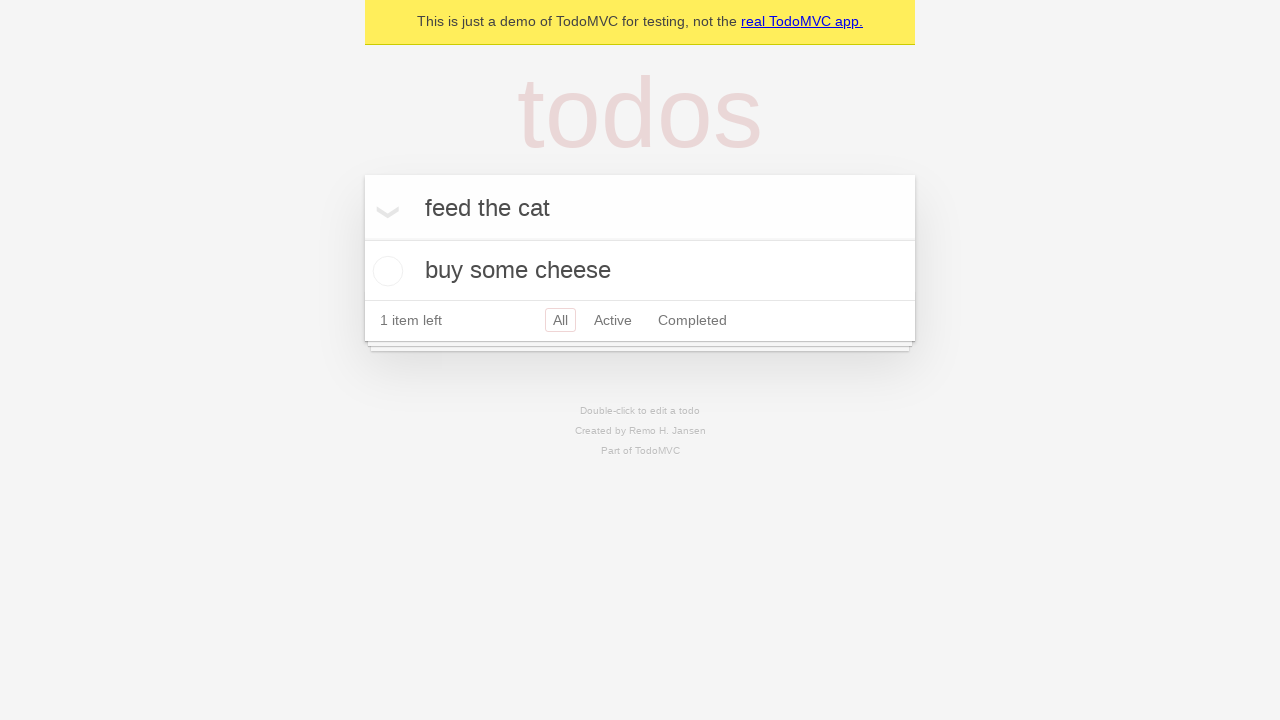

Pressed Enter to create second todo on internal:attr=[placeholder="What needs to be done?"i]
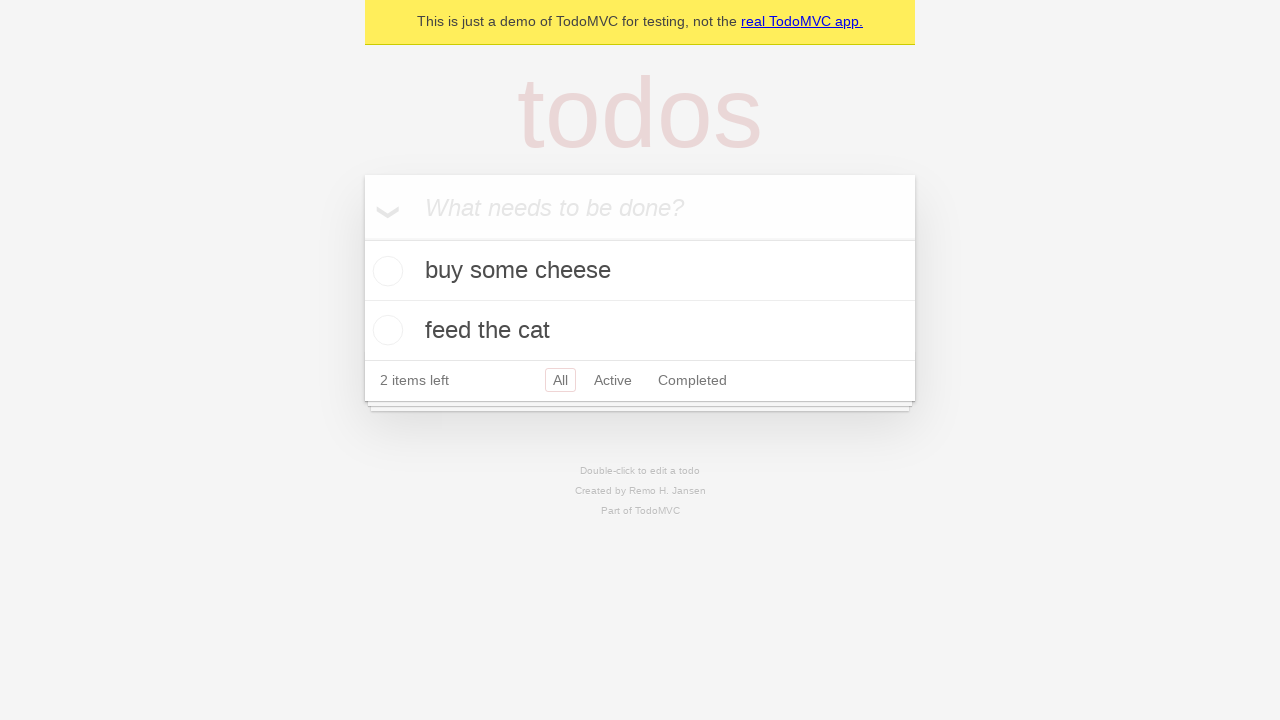

Filled third todo input with 'book a doctors appointment' on internal:attr=[placeholder="What needs to be done?"i]
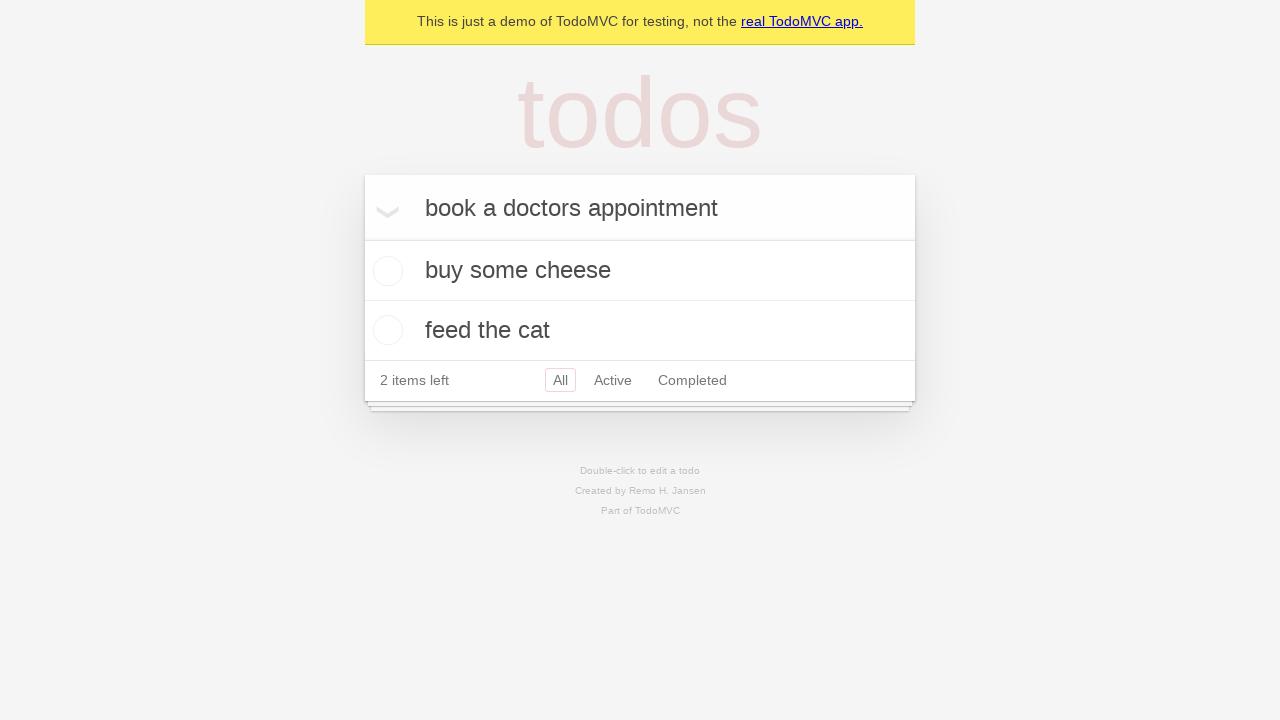

Pressed Enter to create third todo on internal:attr=[placeholder="What needs to be done?"i]
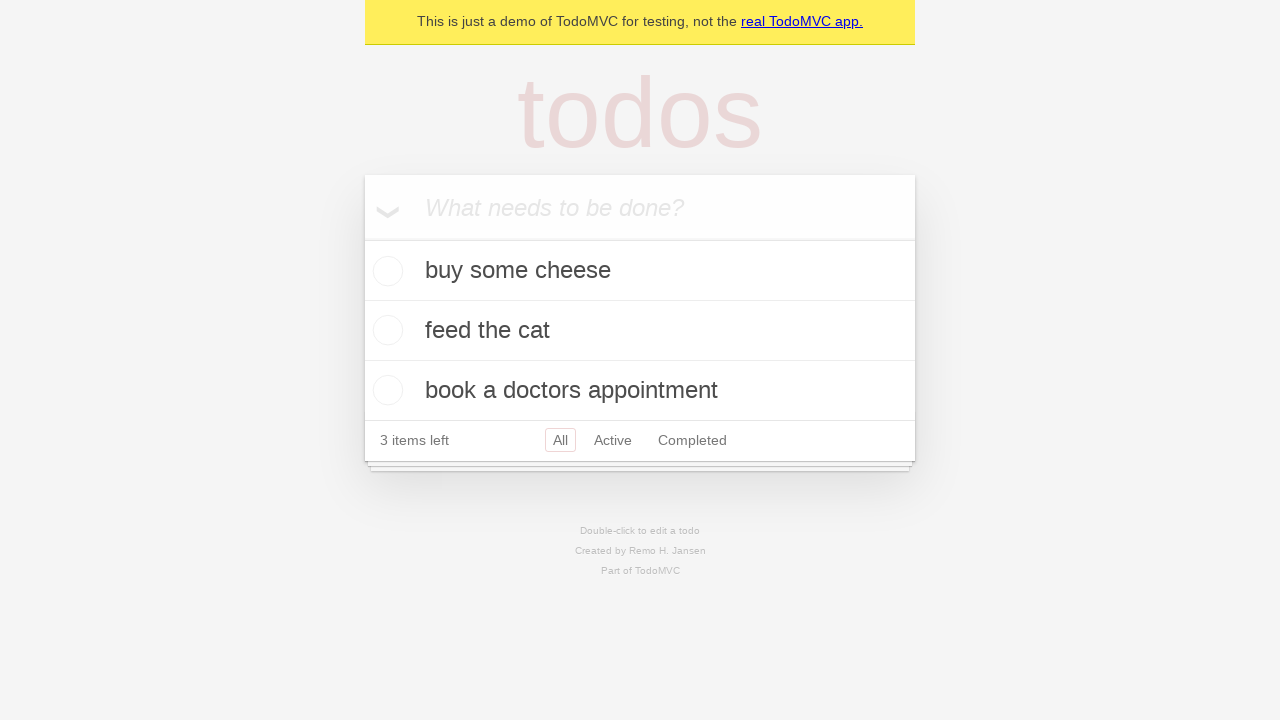

Checked the second todo item at (385, 330) on internal:testid=[data-testid="todo-item"s] >> nth=1 >> internal:role=checkbox
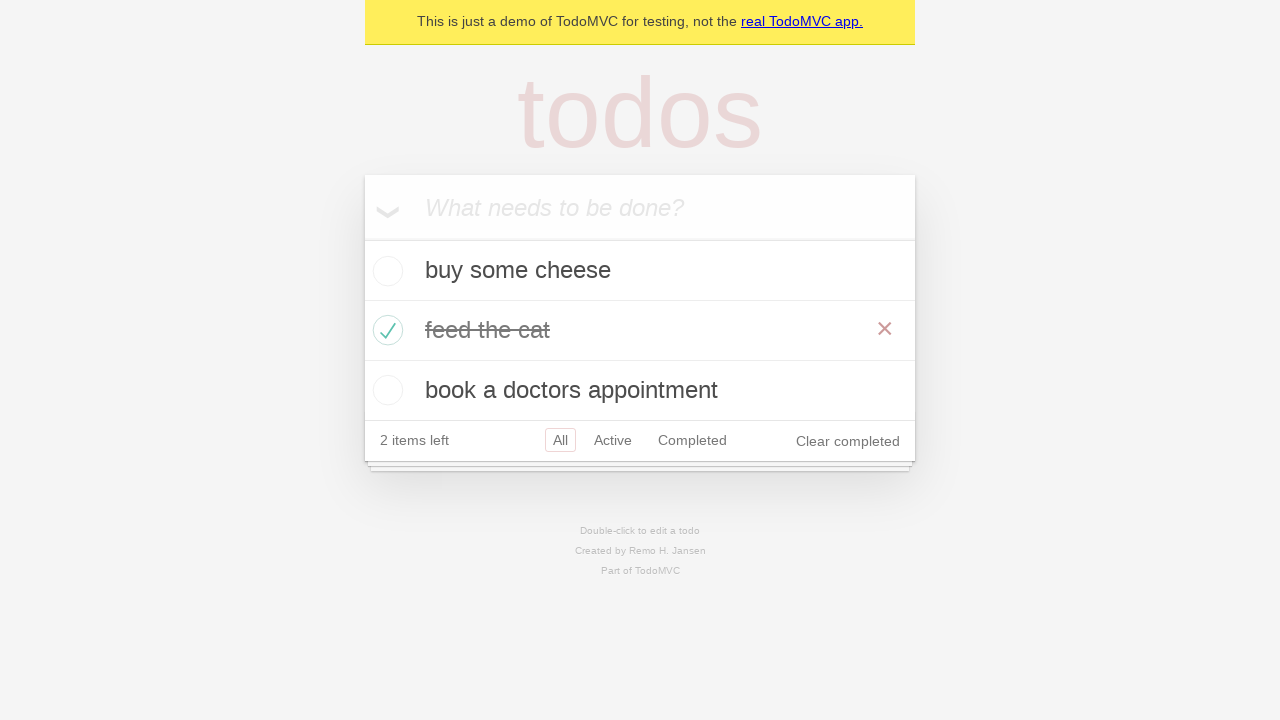

Clicked 'All' filter link at (560, 440) on internal:role=link[name="All"i]
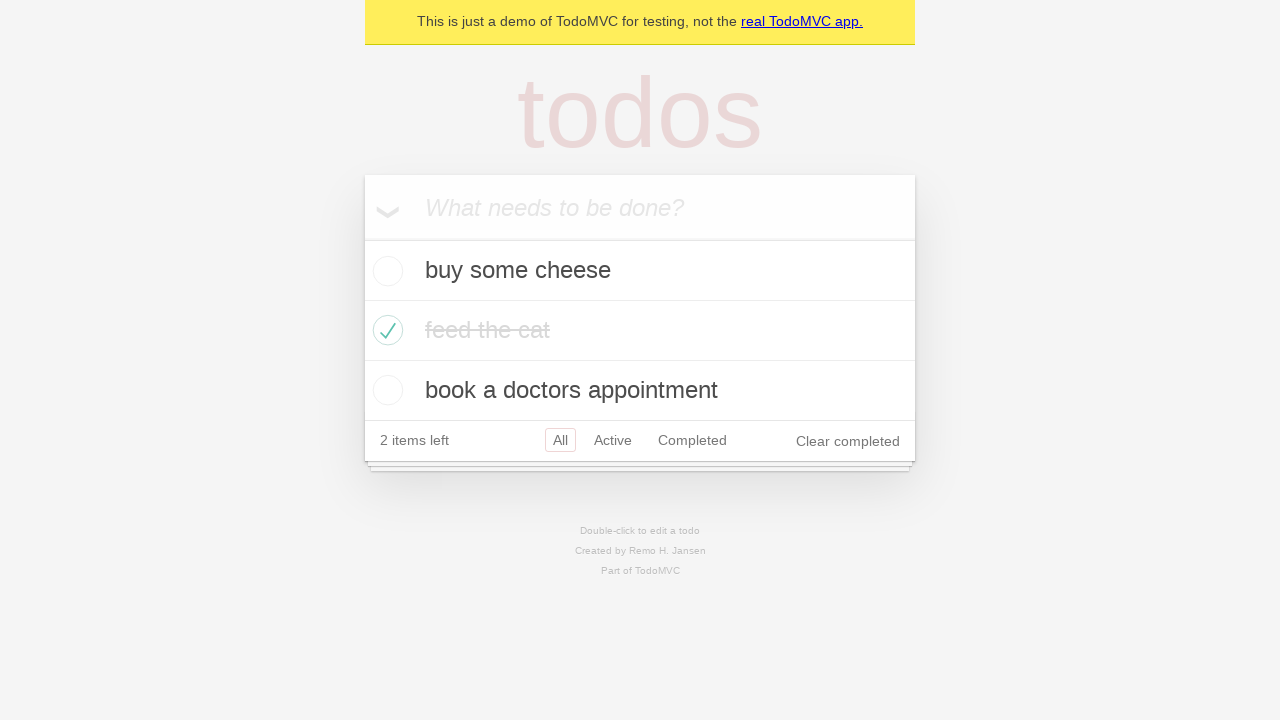

Clicked 'Active' filter link at (613, 440) on internal:role=link[name="Active"i]
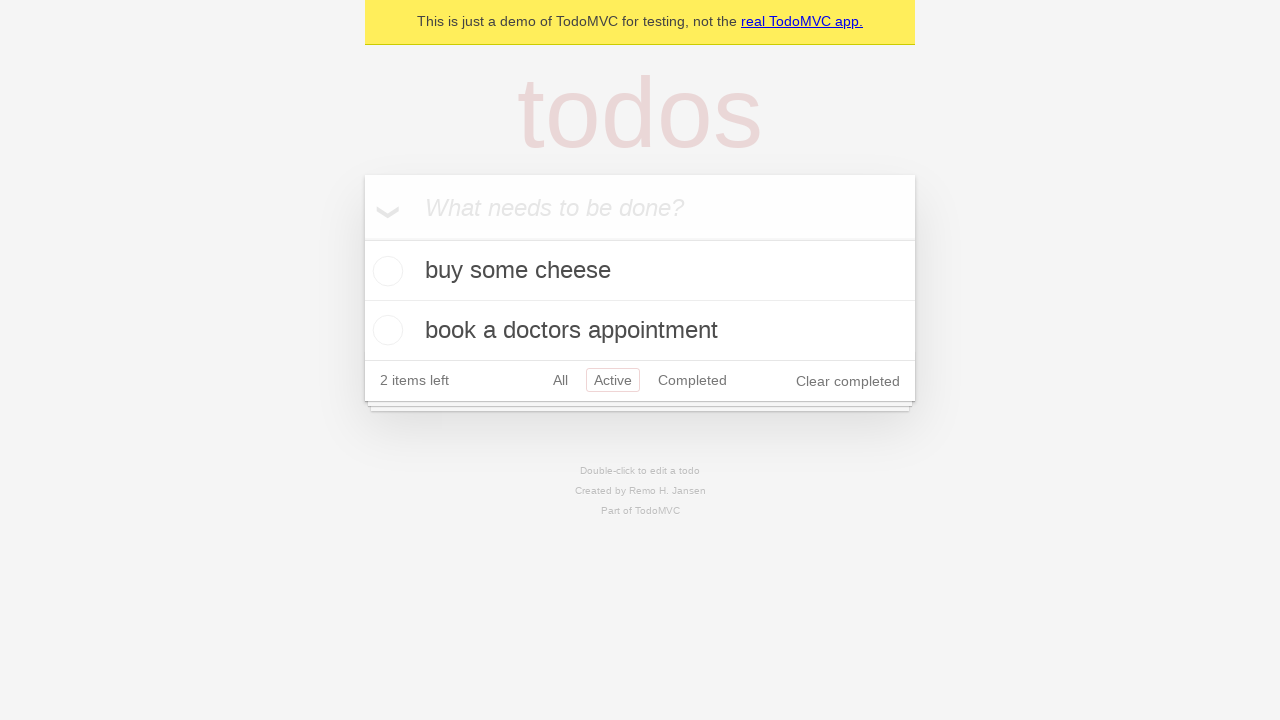

Clicked 'Completed' filter link at (692, 380) on internal:role=link[name="Completed"i]
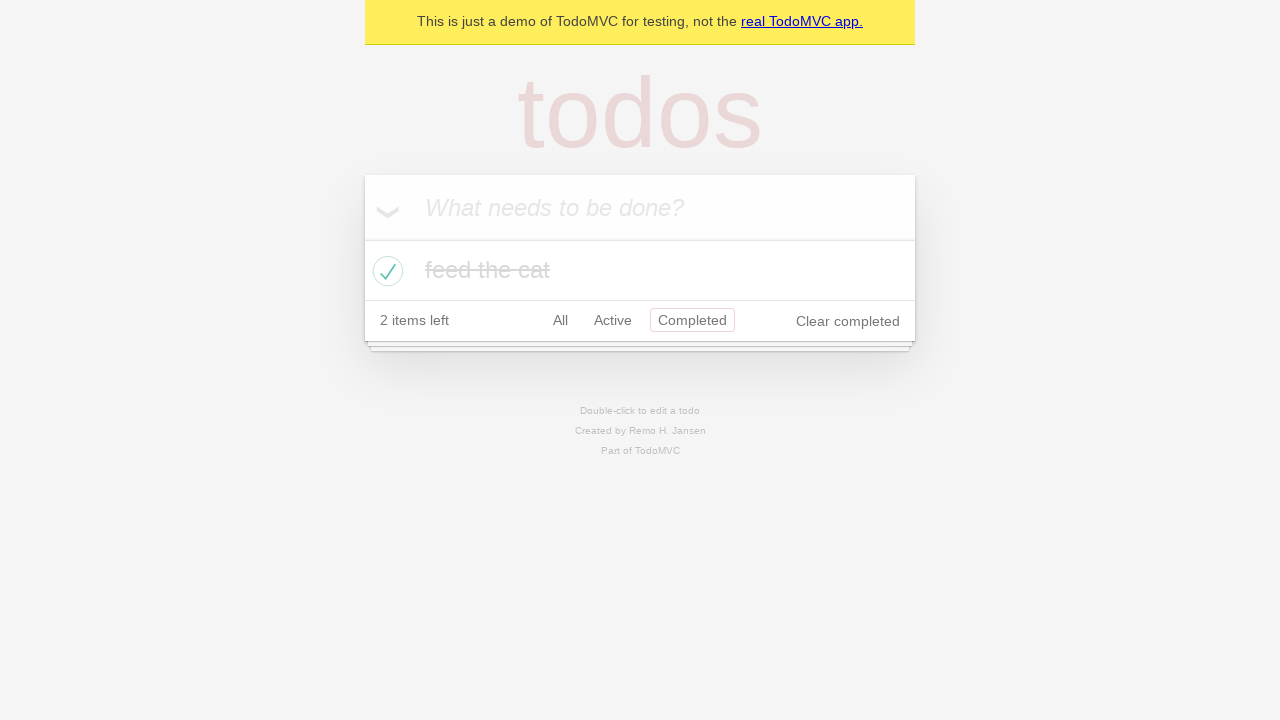

Used browser back button to navigate from Completed filter
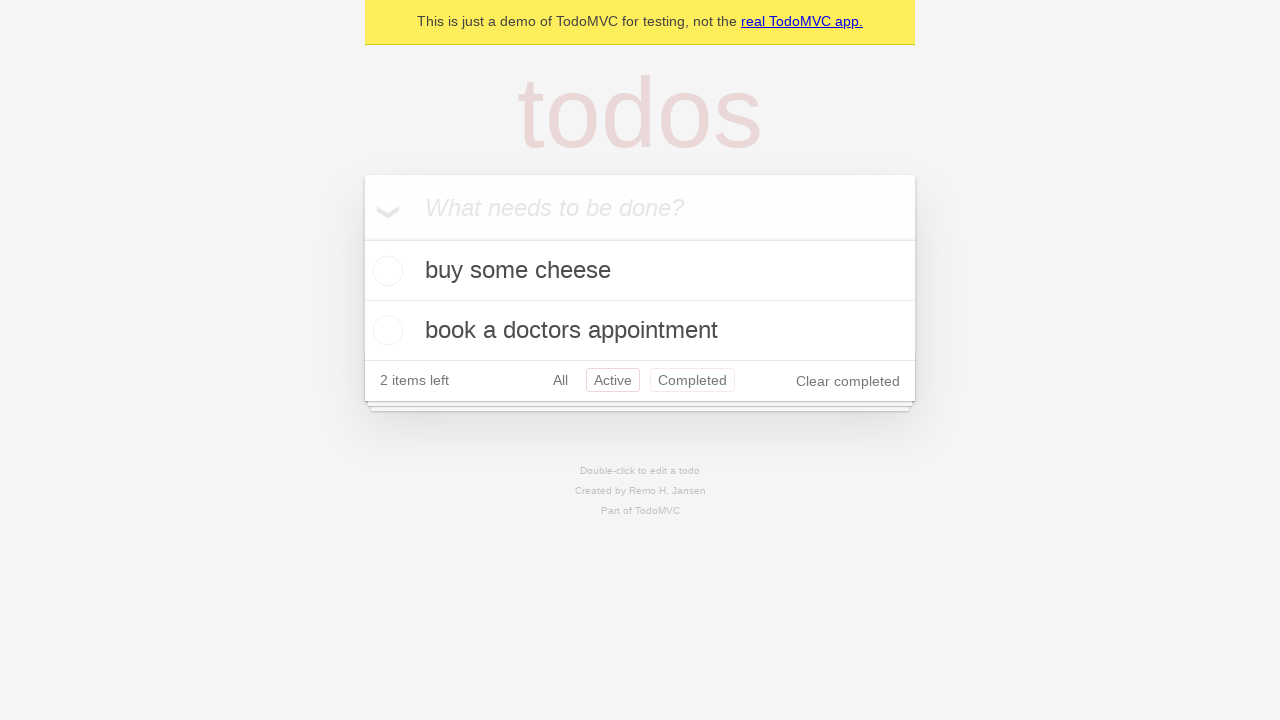

Used browser back button to navigate from Active filter
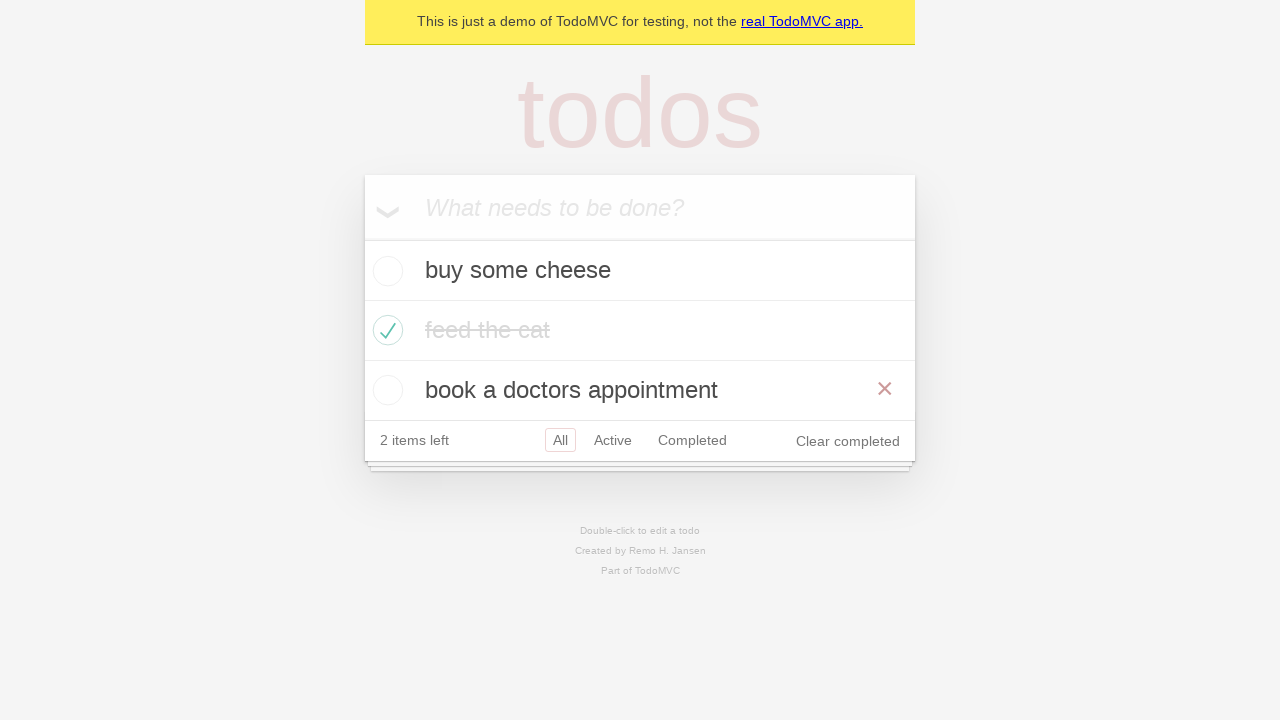

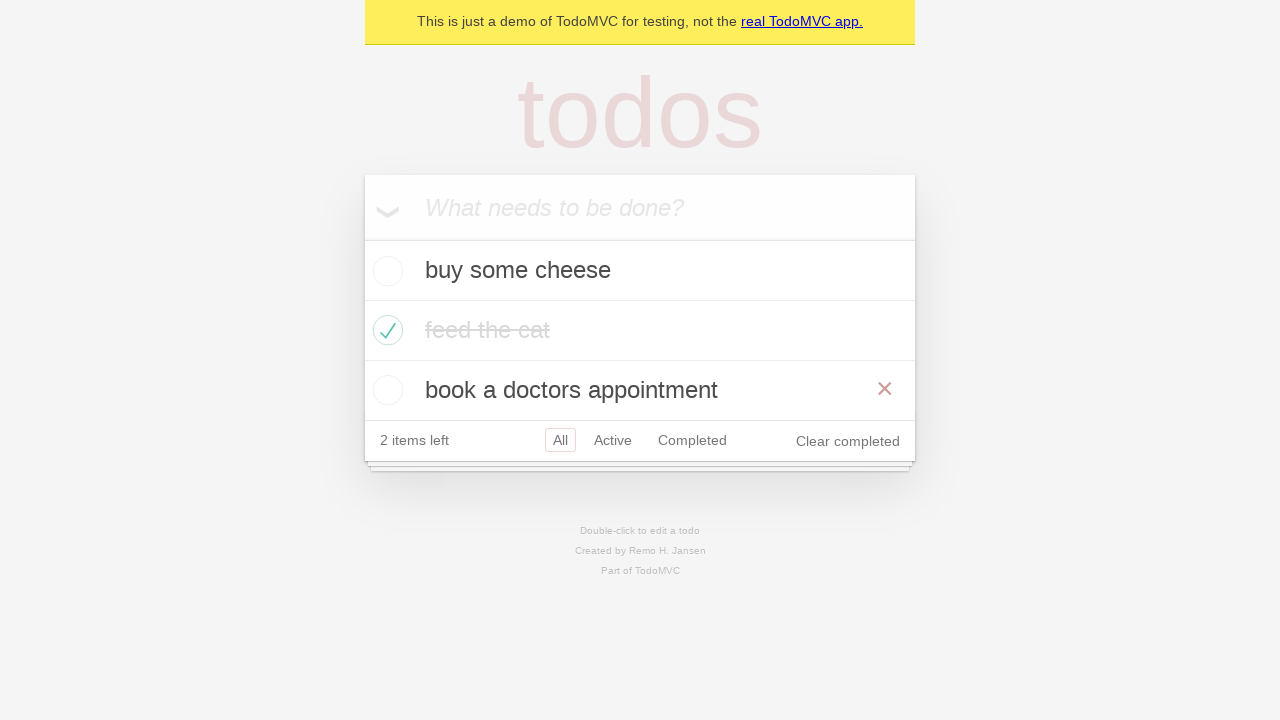